Tests dynamic loading by clicking a button and waiting for element to appear before verifying text

Starting URL: http://the-internet.herokuapp.com/dynamic_loading/2

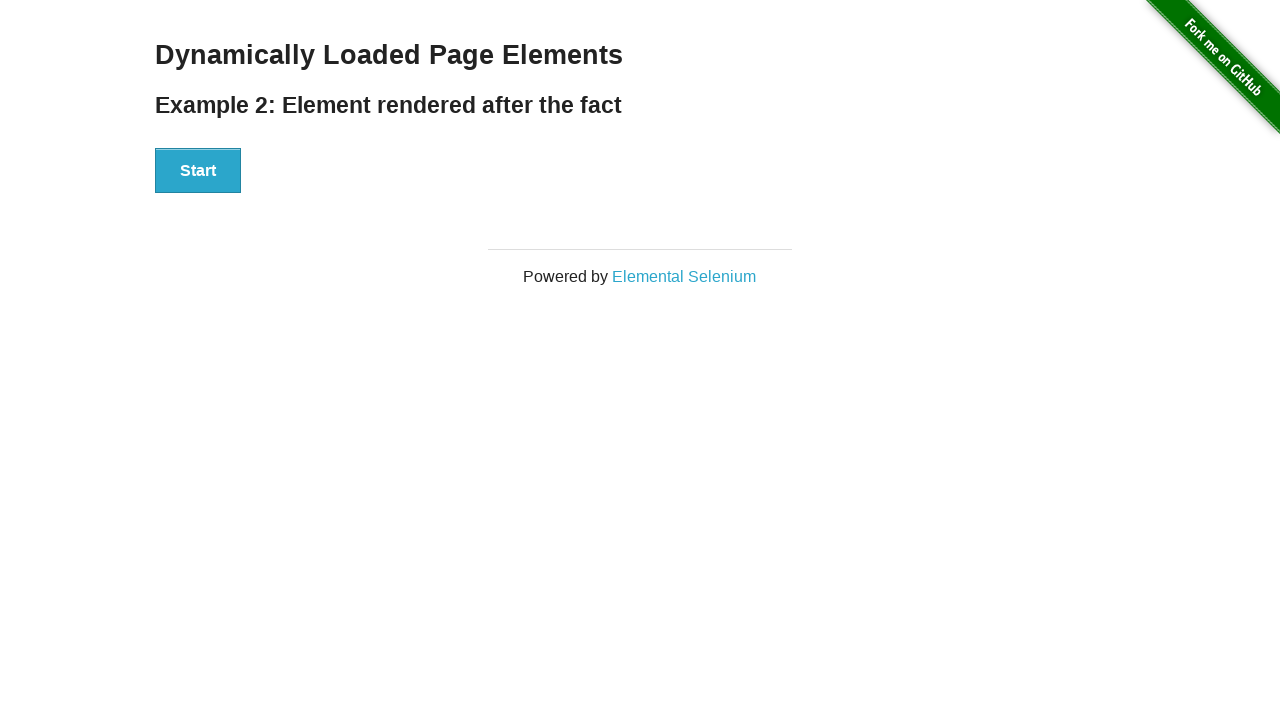

Clicked start button to trigger dynamic loading at (198, 171) on #start button
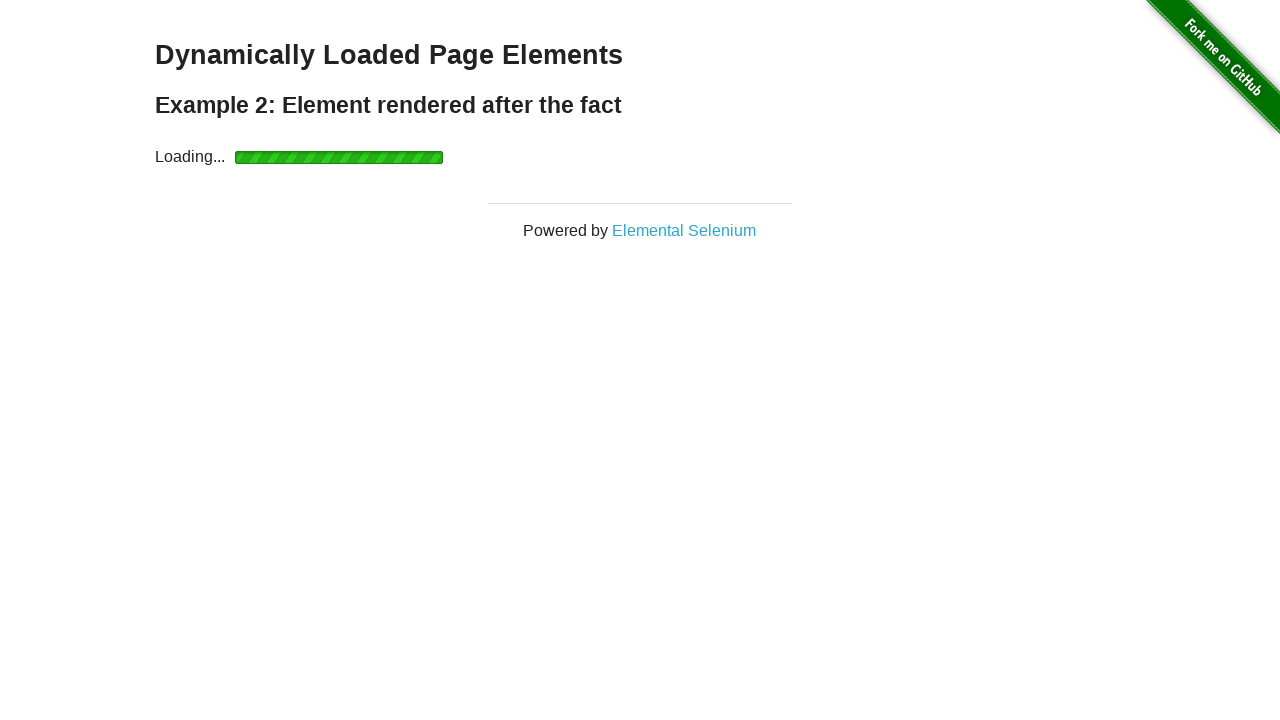

Waited for finish element to appear (up to 8 seconds)
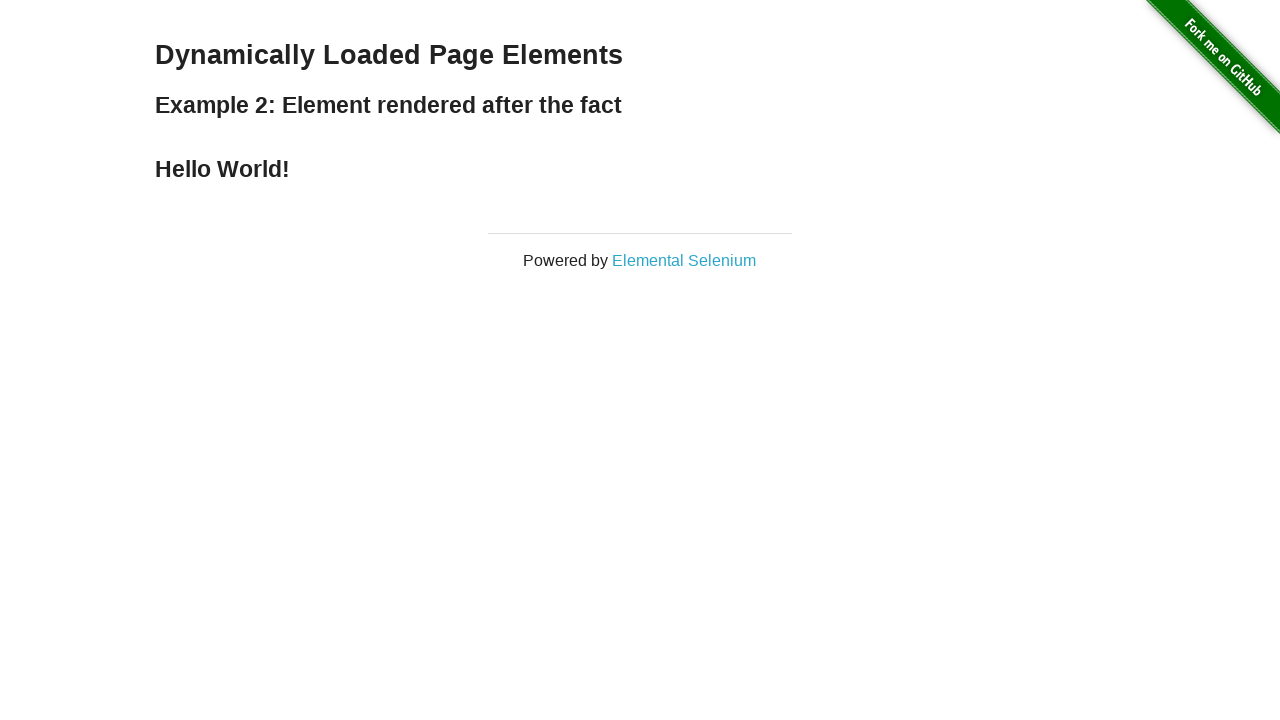

Located finish element
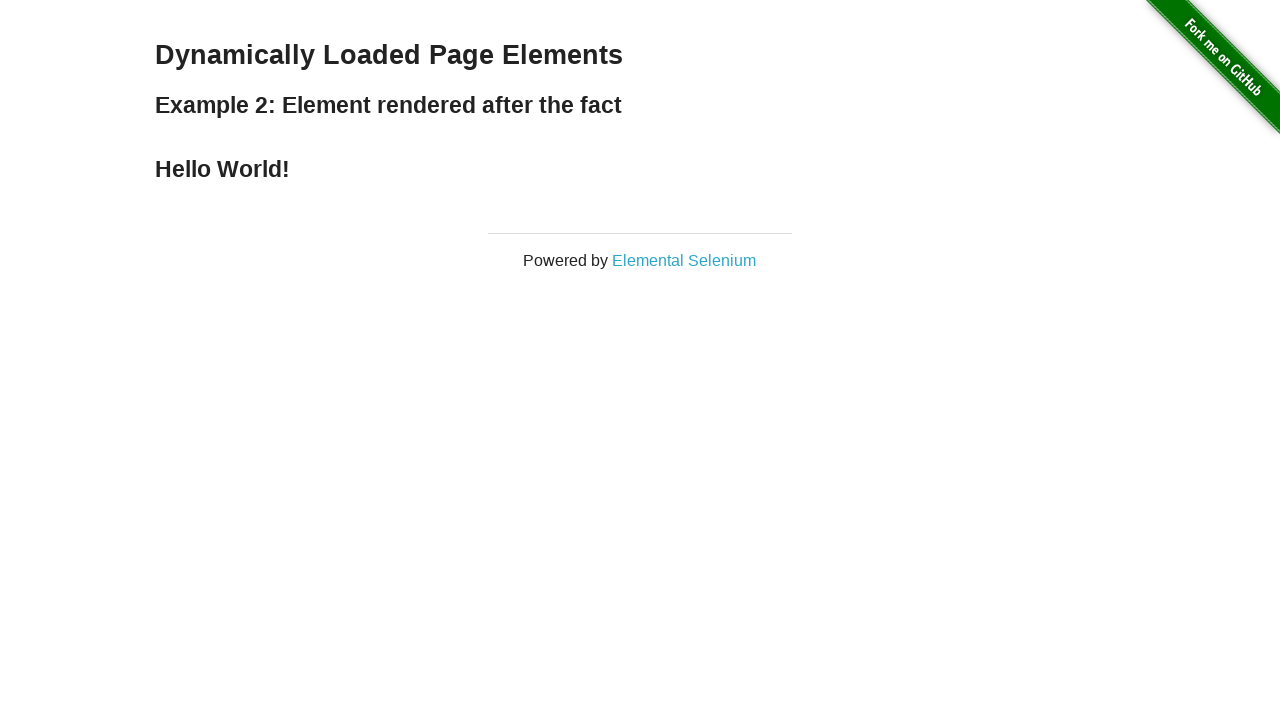

Verified finish element text content is 'Hello World!'
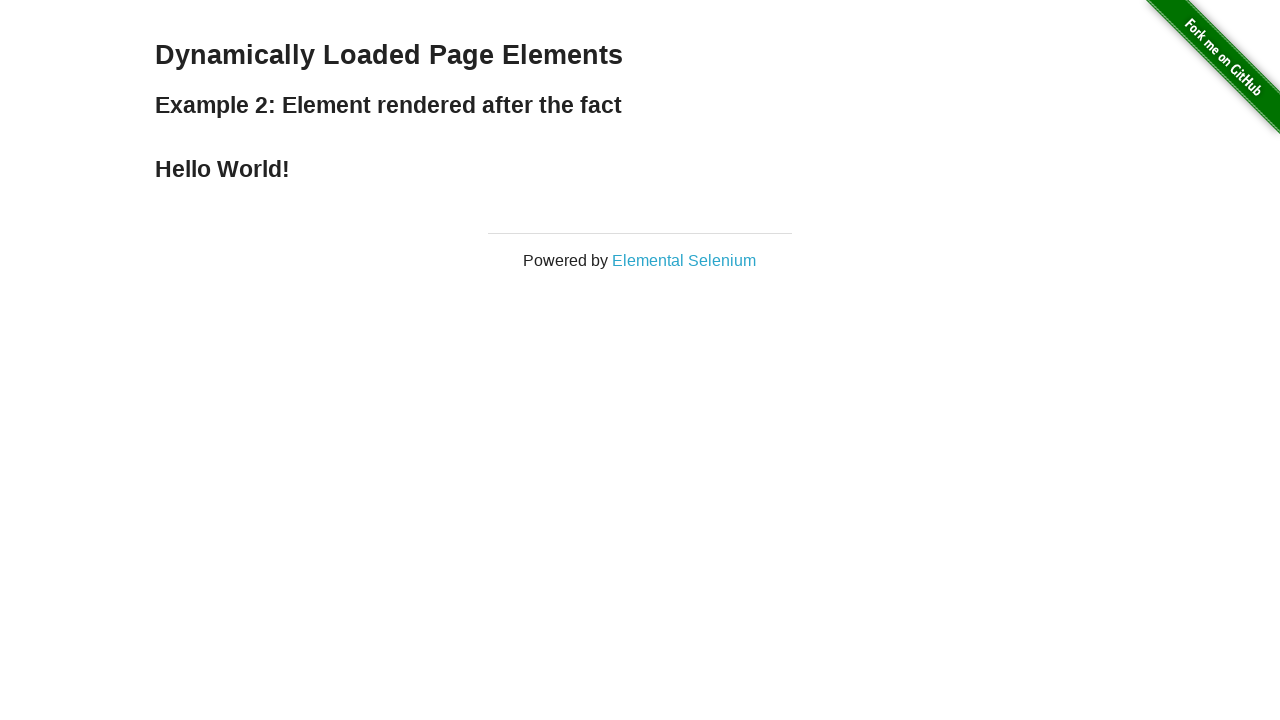

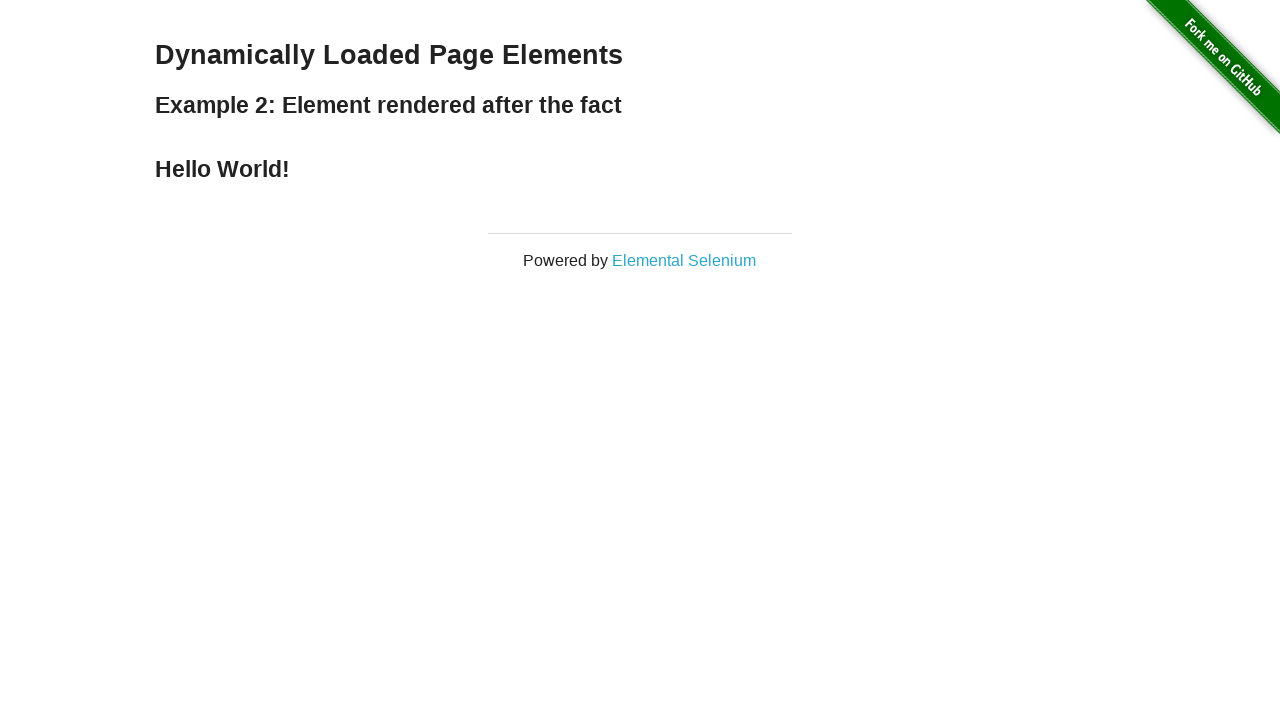